Navigates to the Sauce Labs guinea pig test page and verifies the page loads correctly by checking the page title.

Starting URL: https://saucelabs.com/test/guinea-pig

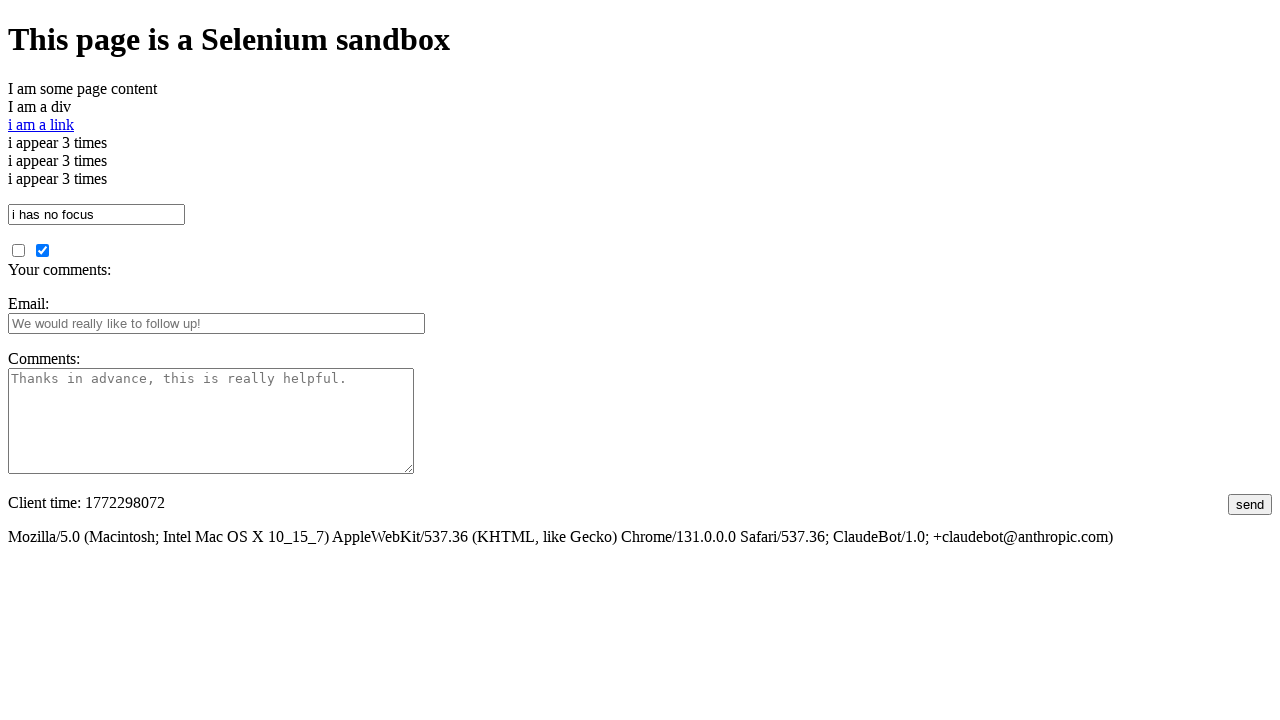

Navigated to Sauce Labs guinea pig test page
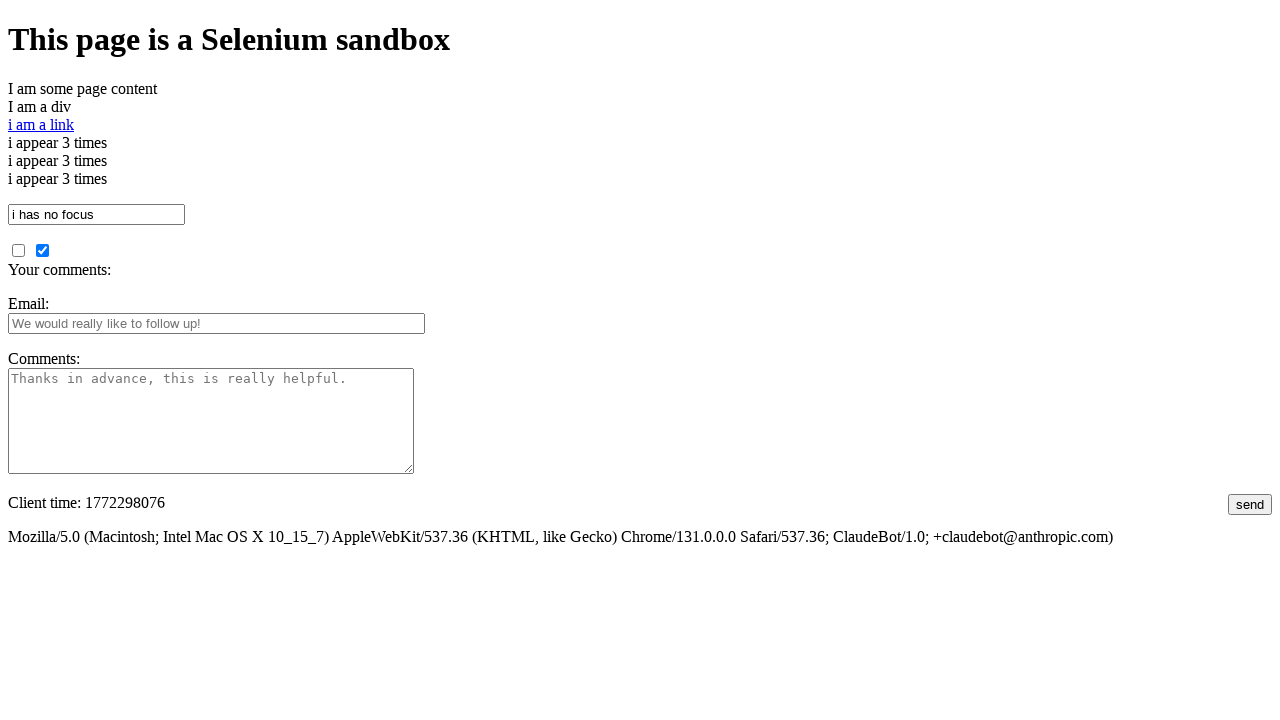

Page DOM content loaded
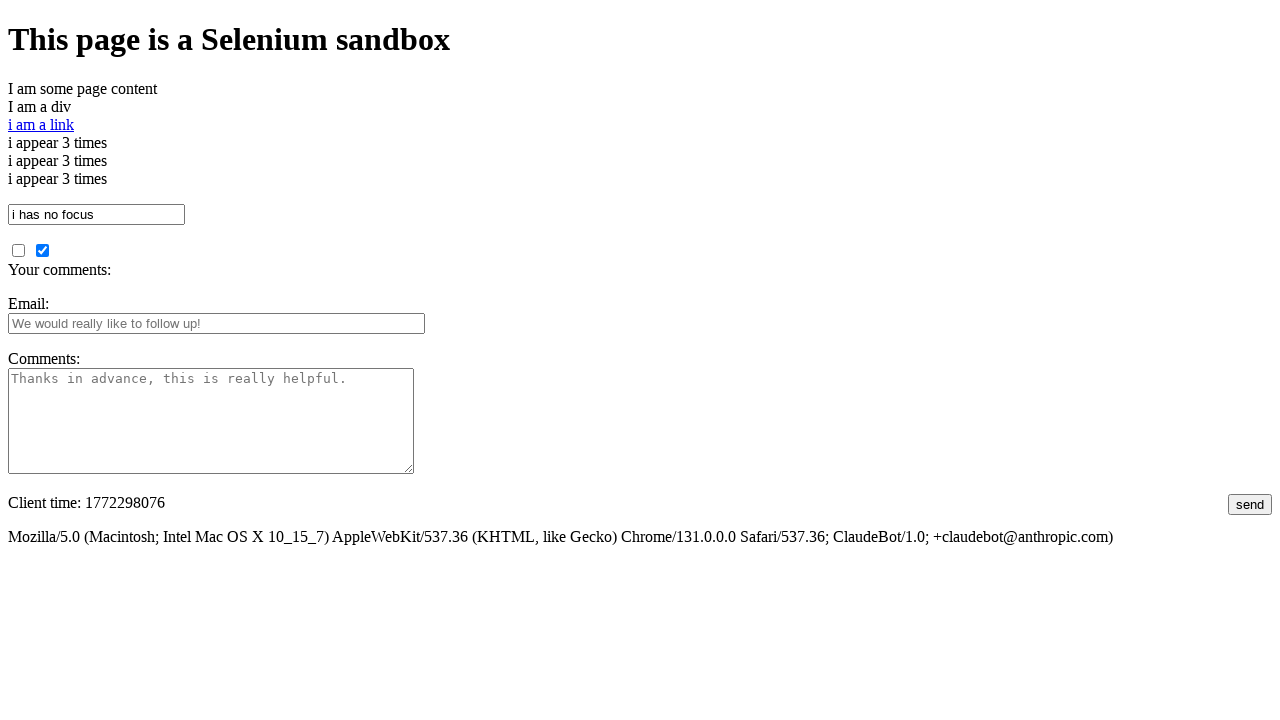

Retrieved page title: I am a page title - Sauce Labs
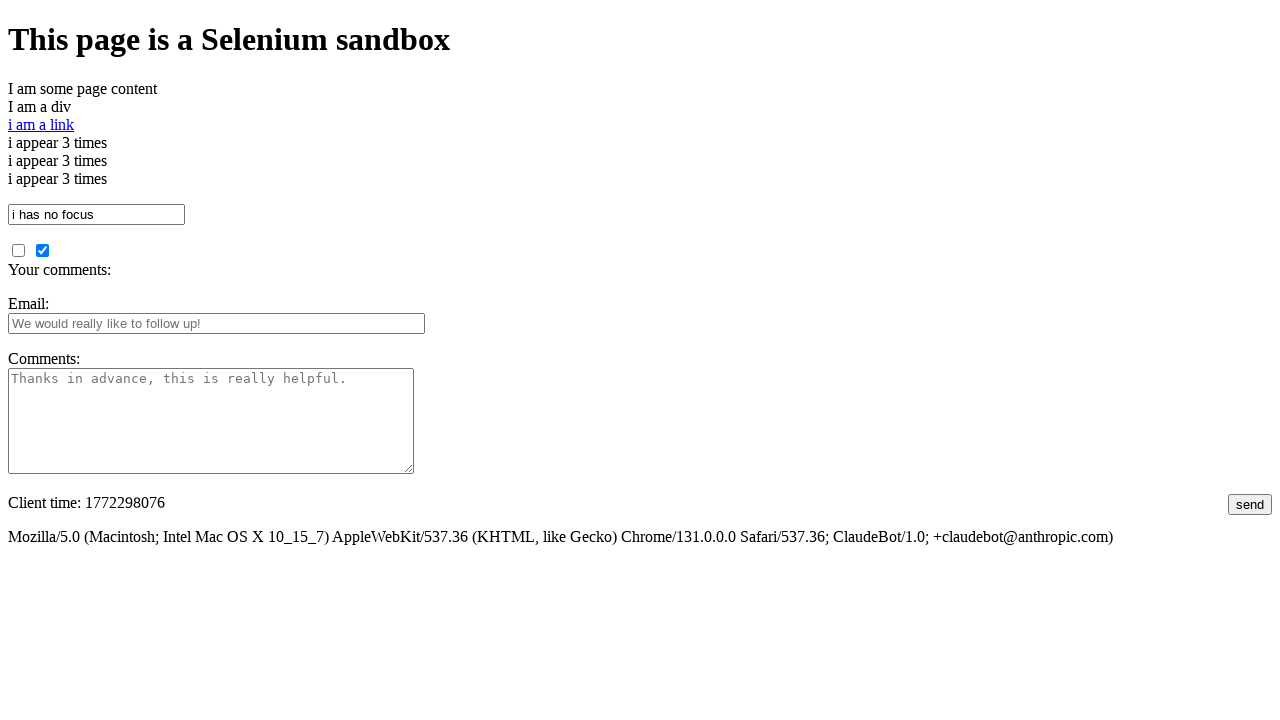

Verified page title contains expected text
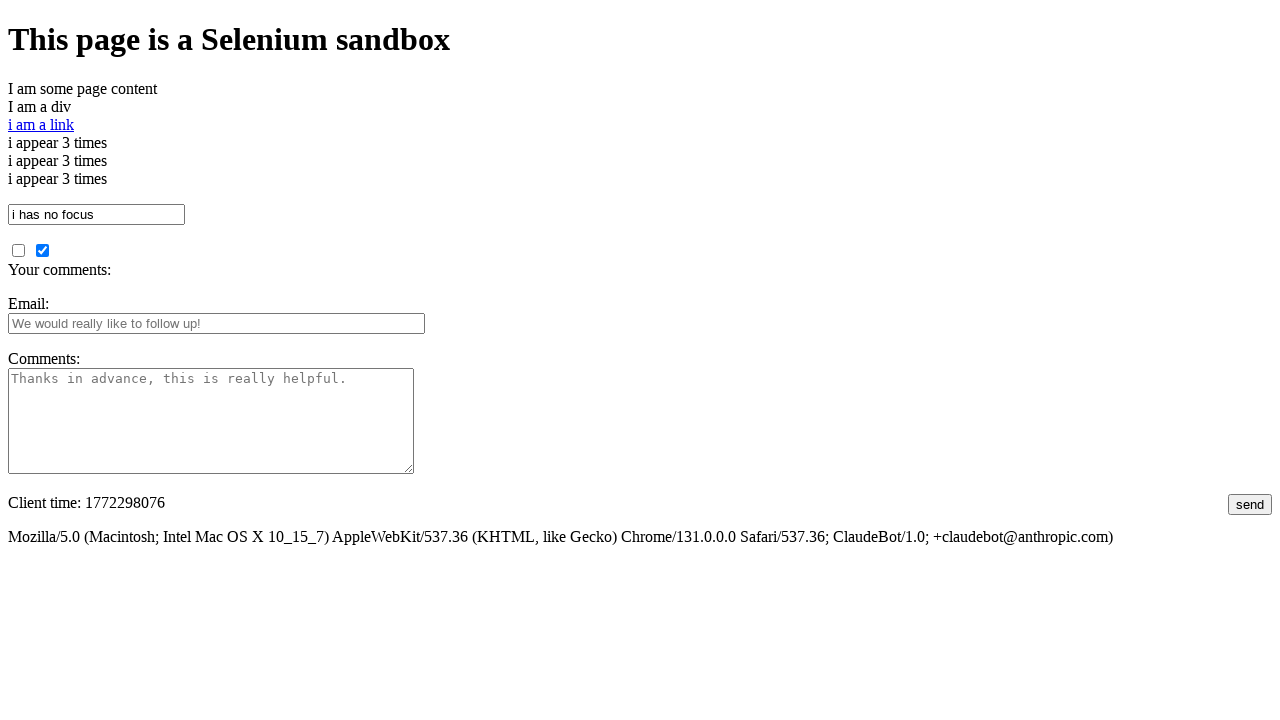

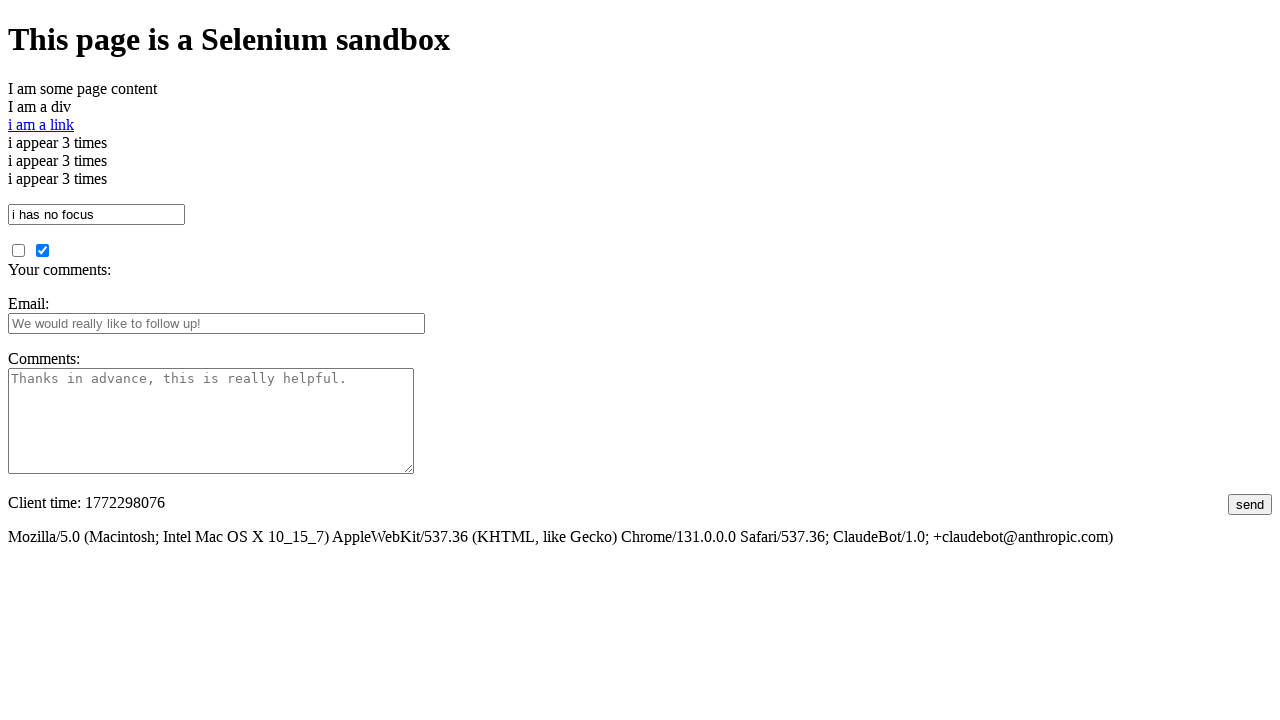